Tests a practice form by filling in name, email, password fields, selecting checkbox and dropdown options, then submitting and verifying success message

Starting URL: https://rahulshettyacademy.com/angularpractice/

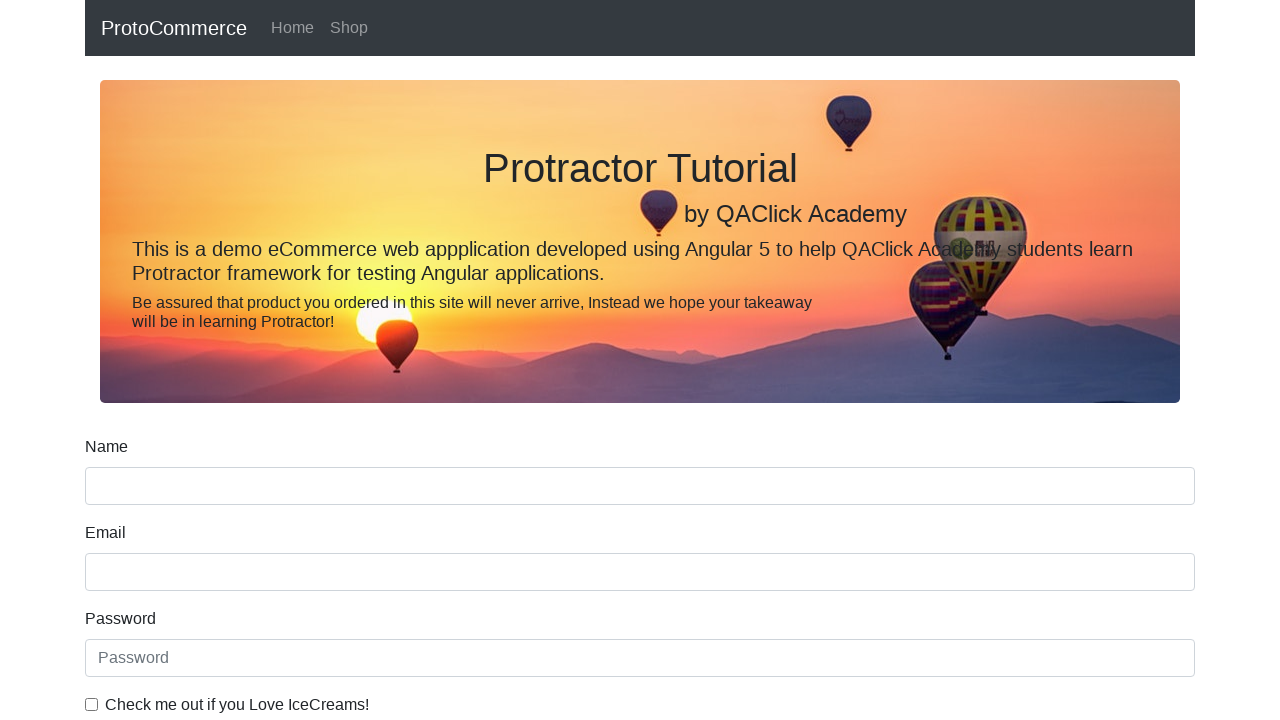

Filled name field with 'John Smith' on input[name='name']
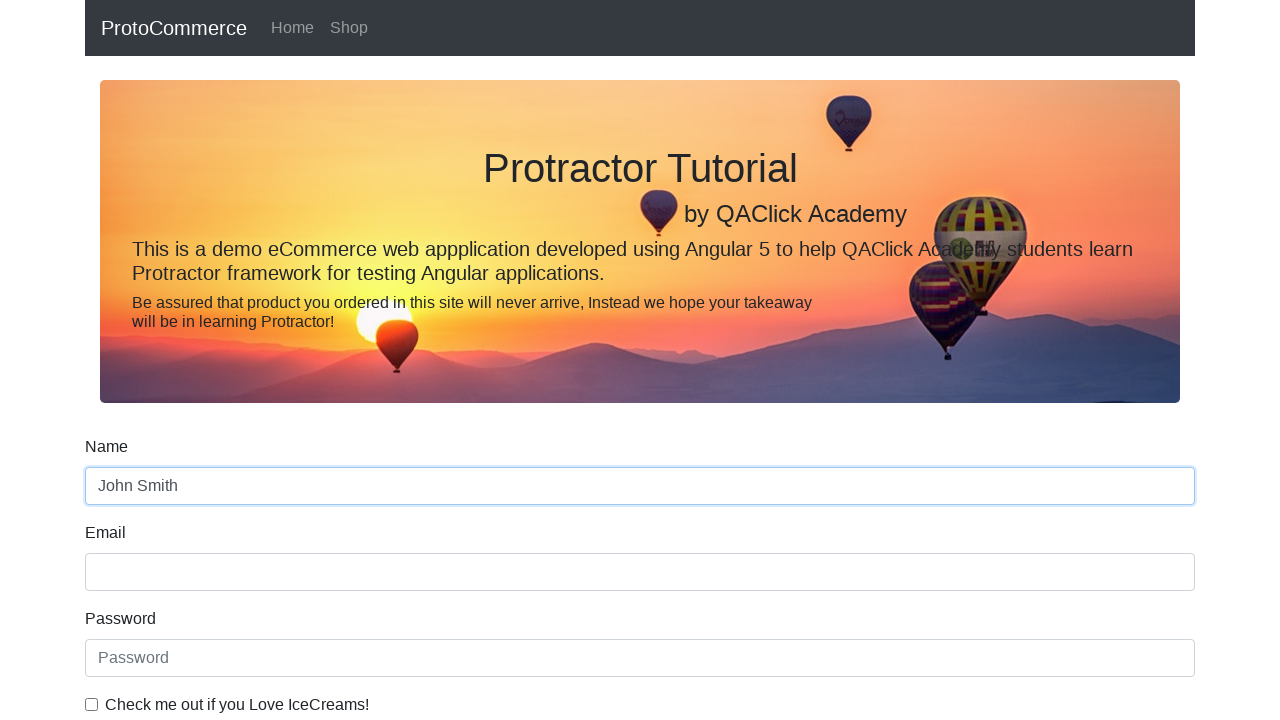

Filled email field with 'john.smith@example.com' on input[name='email']
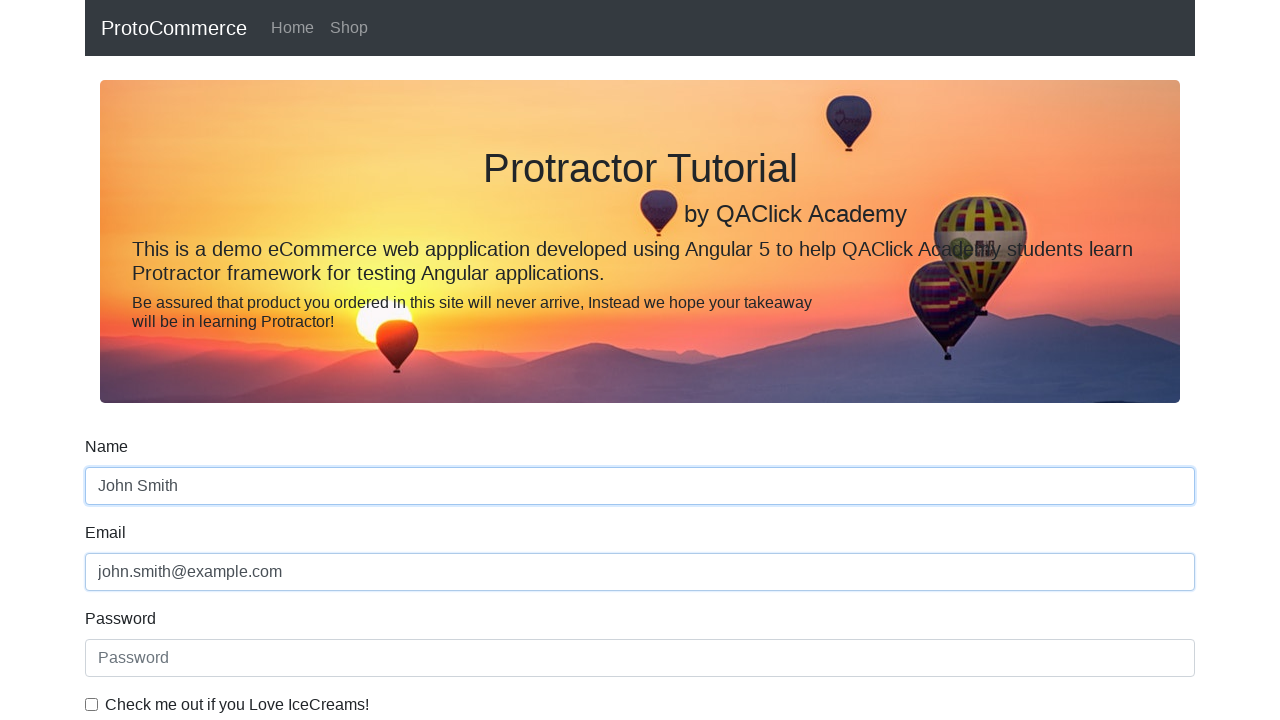

Filled password field with 'SecurePass123' on #exampleInputPassword1
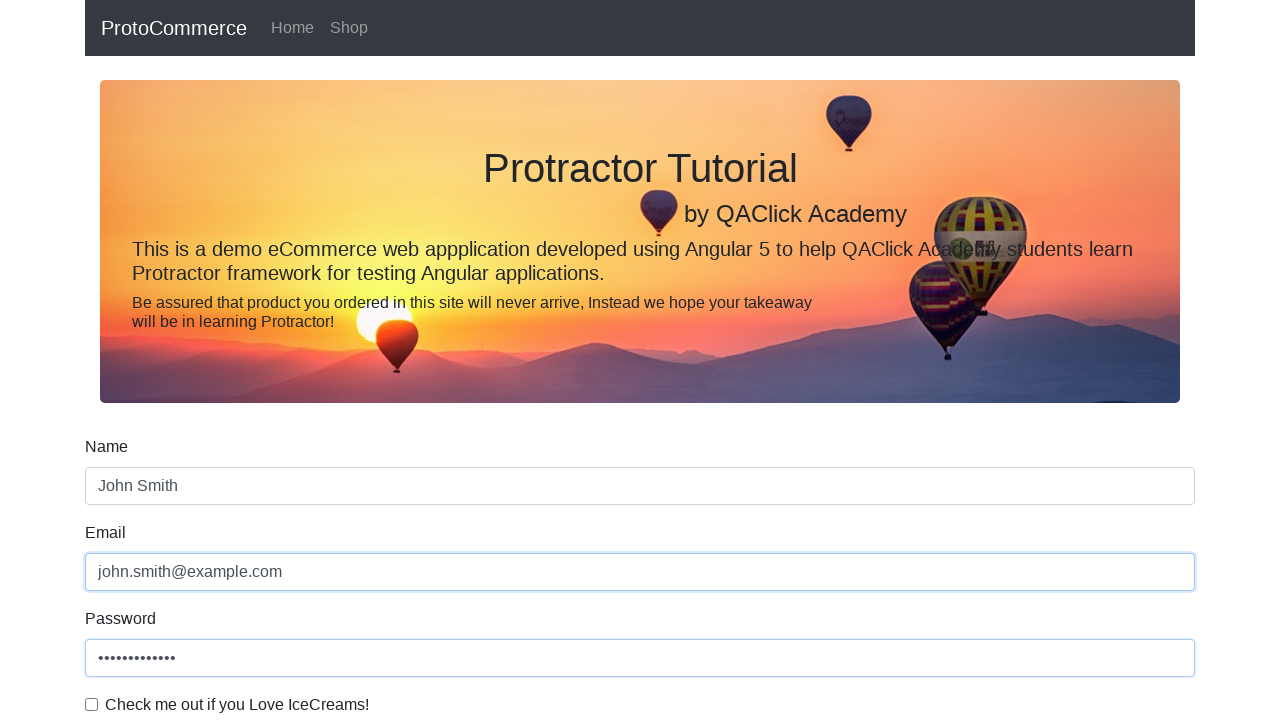

Checked the checkbox at (92, 704) on xpath=//input[@type='checkbox']
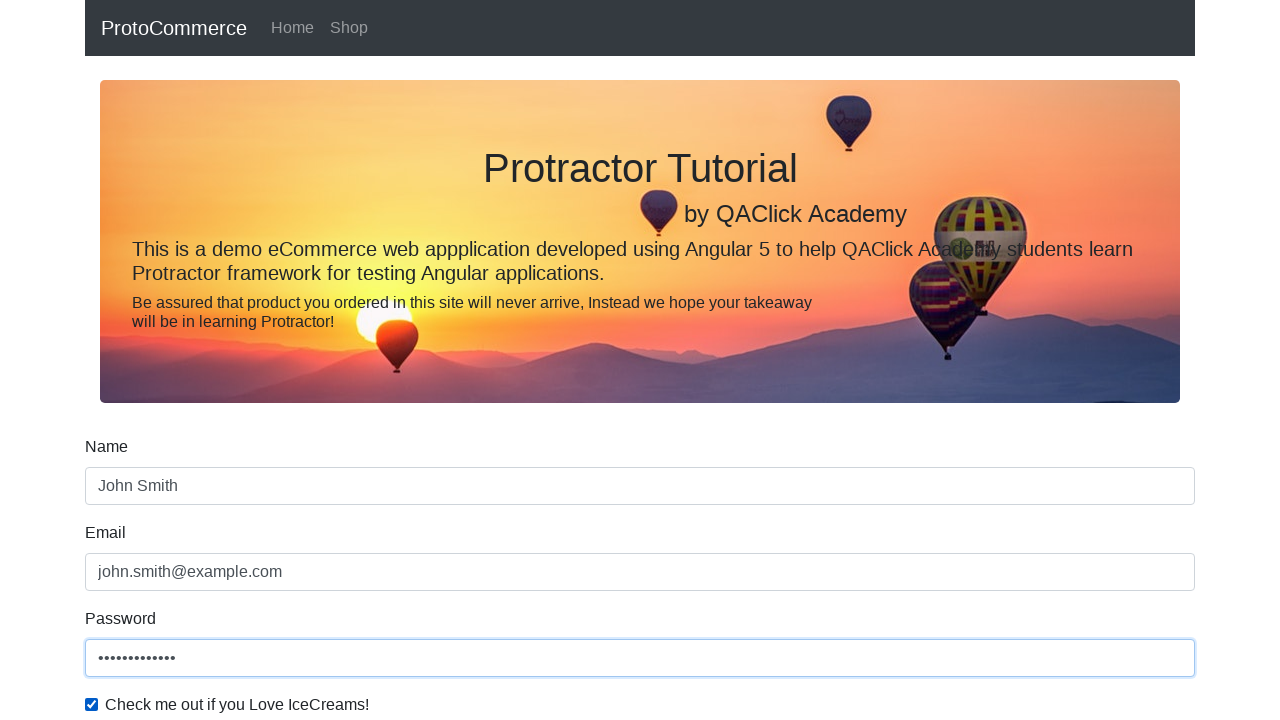

Selected 'Female' from dropdown on #exampleFormControlSelect1
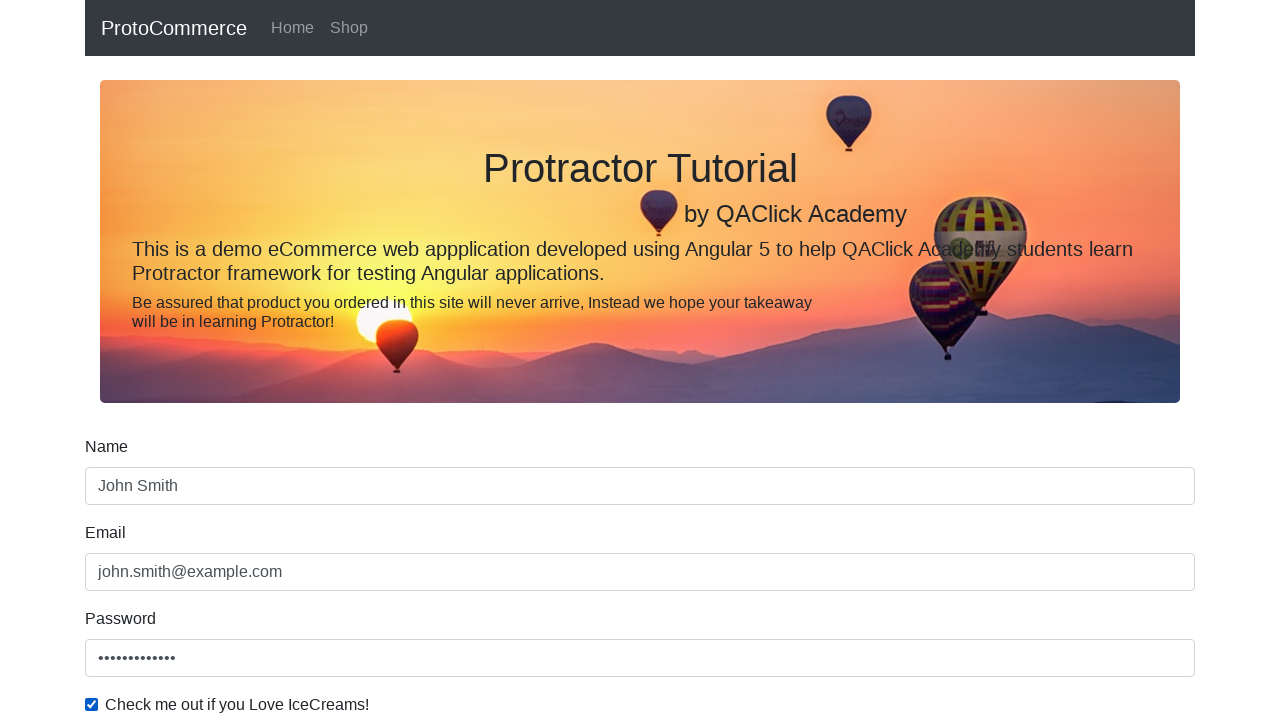

Selected option at index 0 (Male) from dropdown on #exampleFormControlSelect1
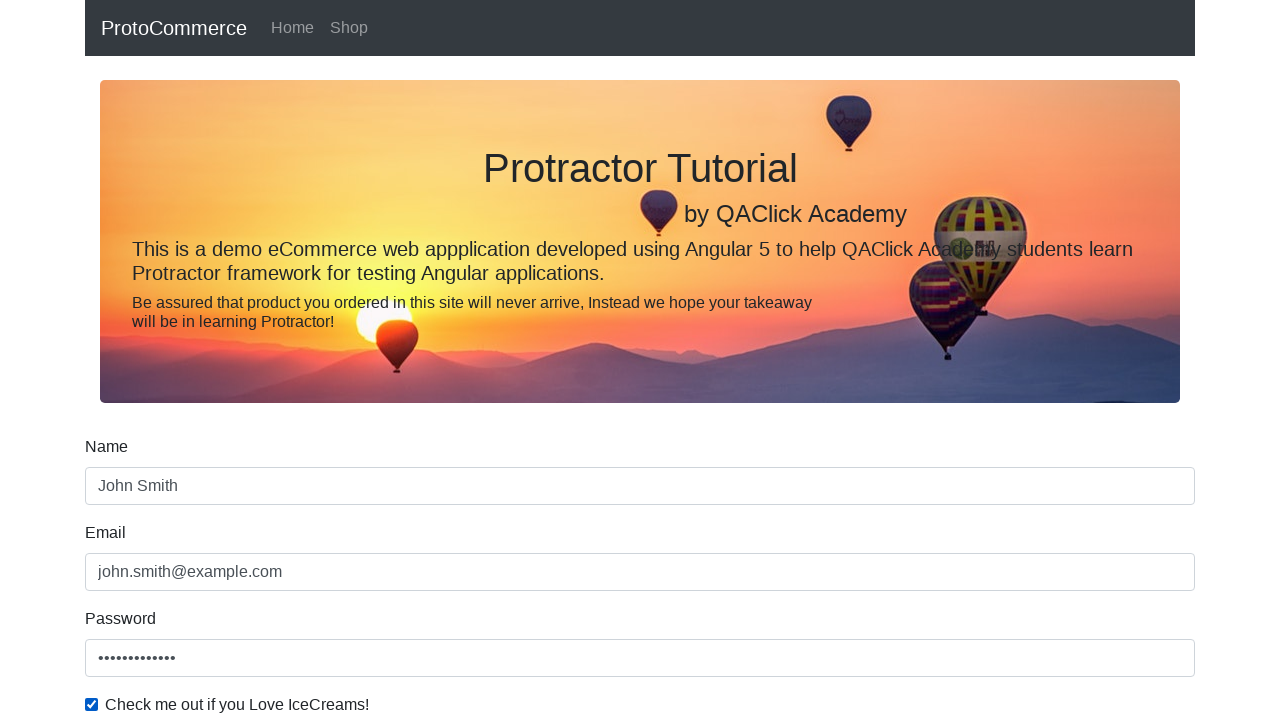

Clicked submit button to submit the form at (123, 491) on xpath=//input[@type='submit']
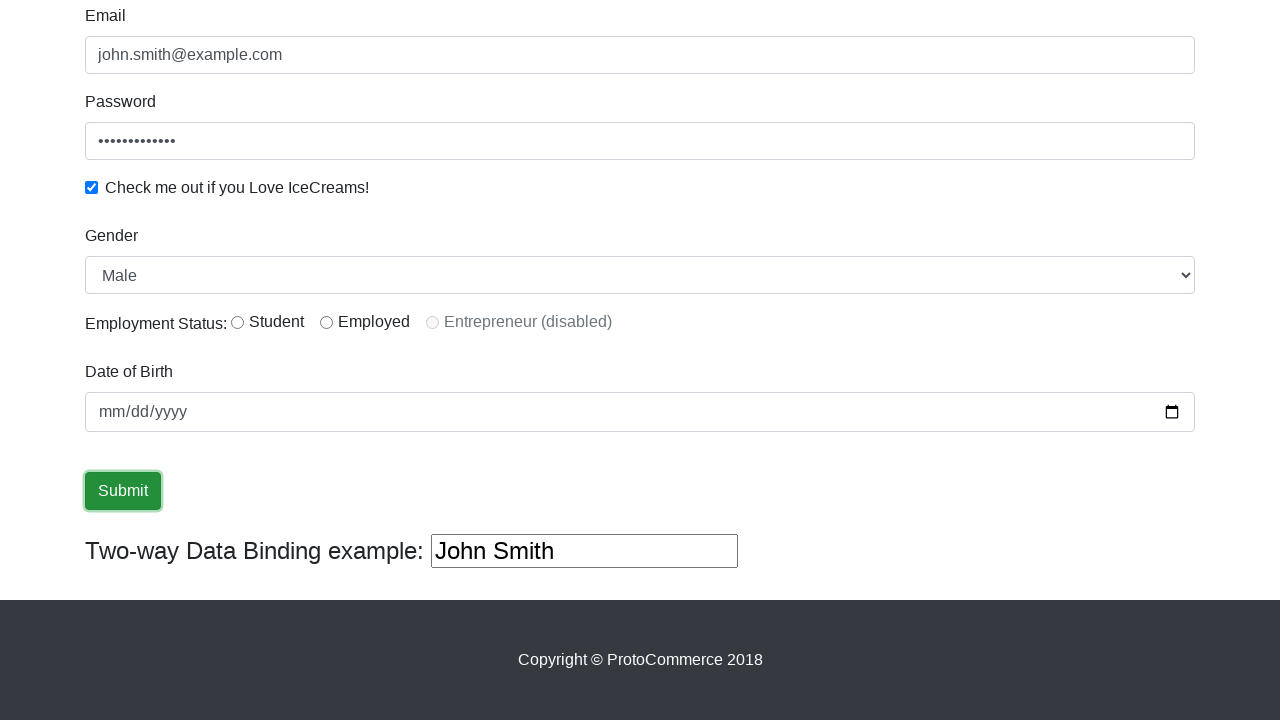

Success message appeared on the page
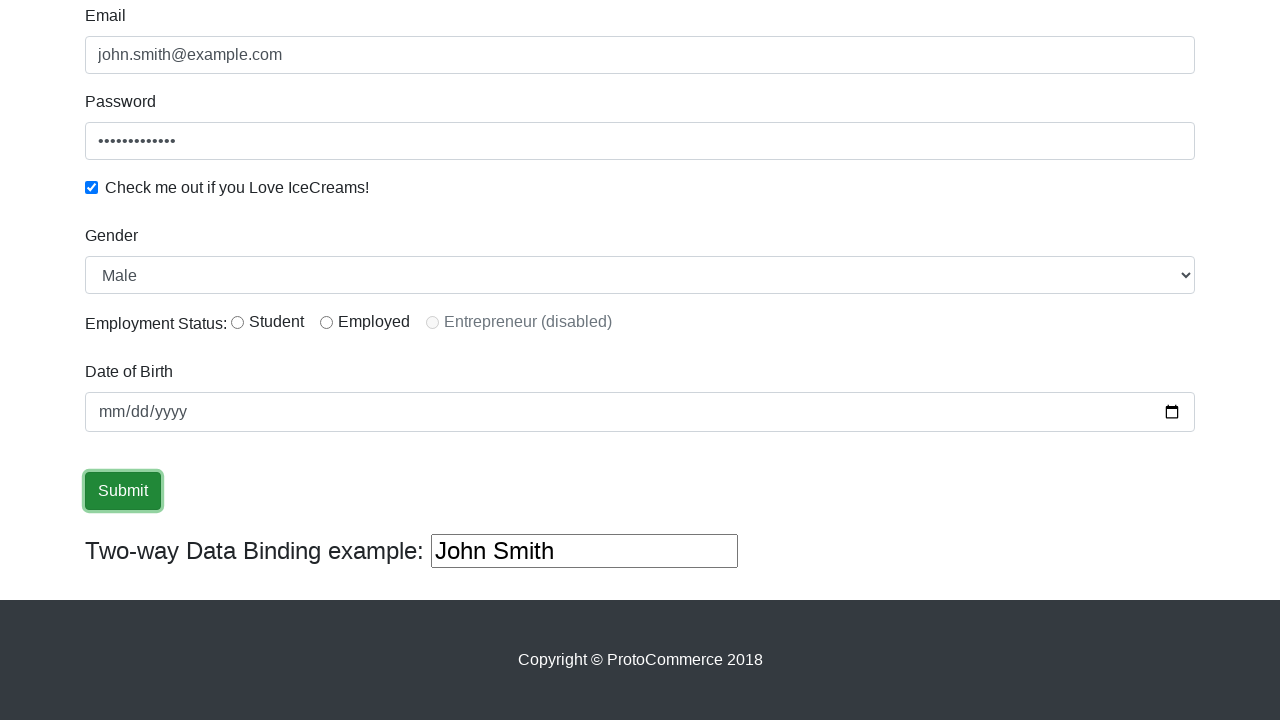

Retrieved success message text: '
                    ×
                    Success! The Form has been submitted successfully!.
                  '
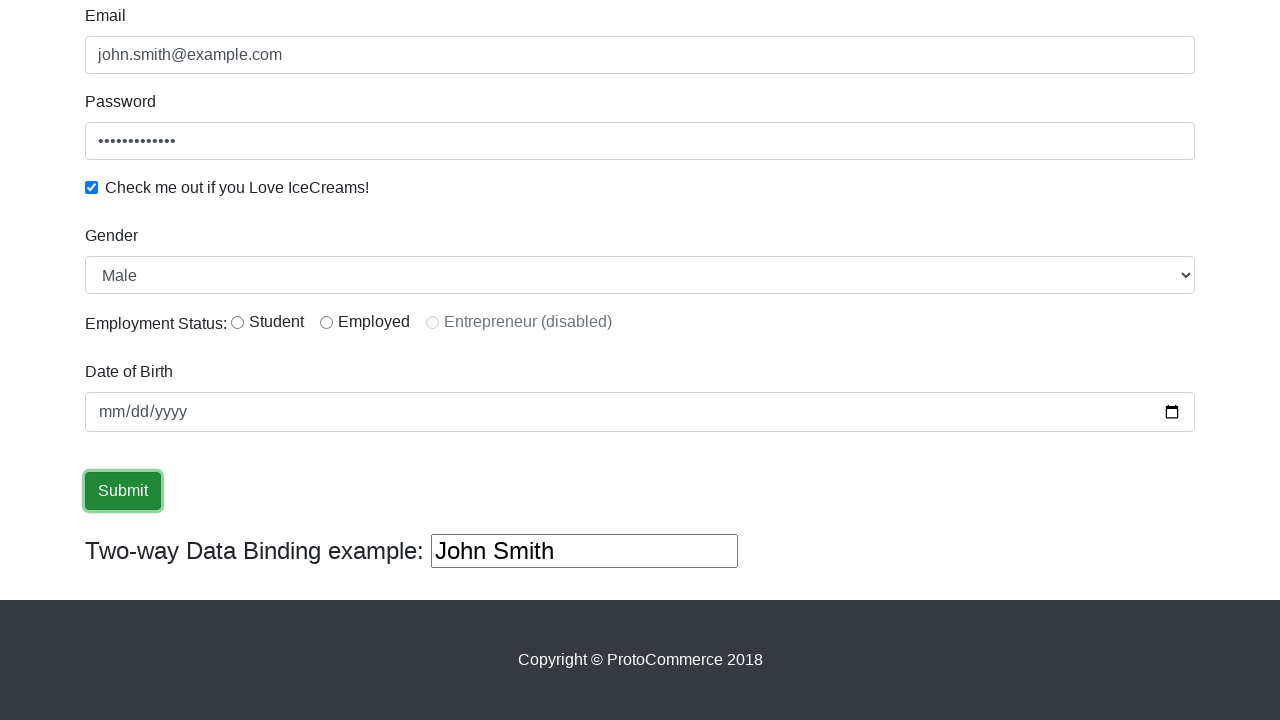

Verified that success message contains the word 'success'
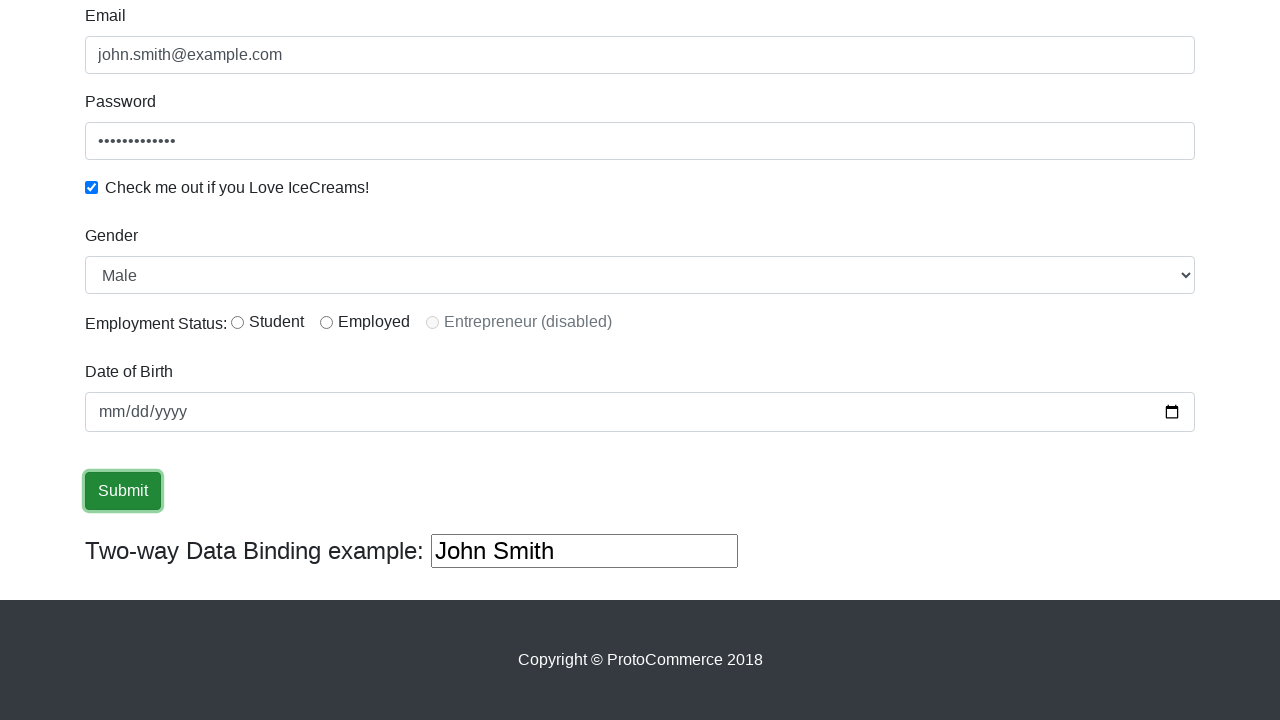

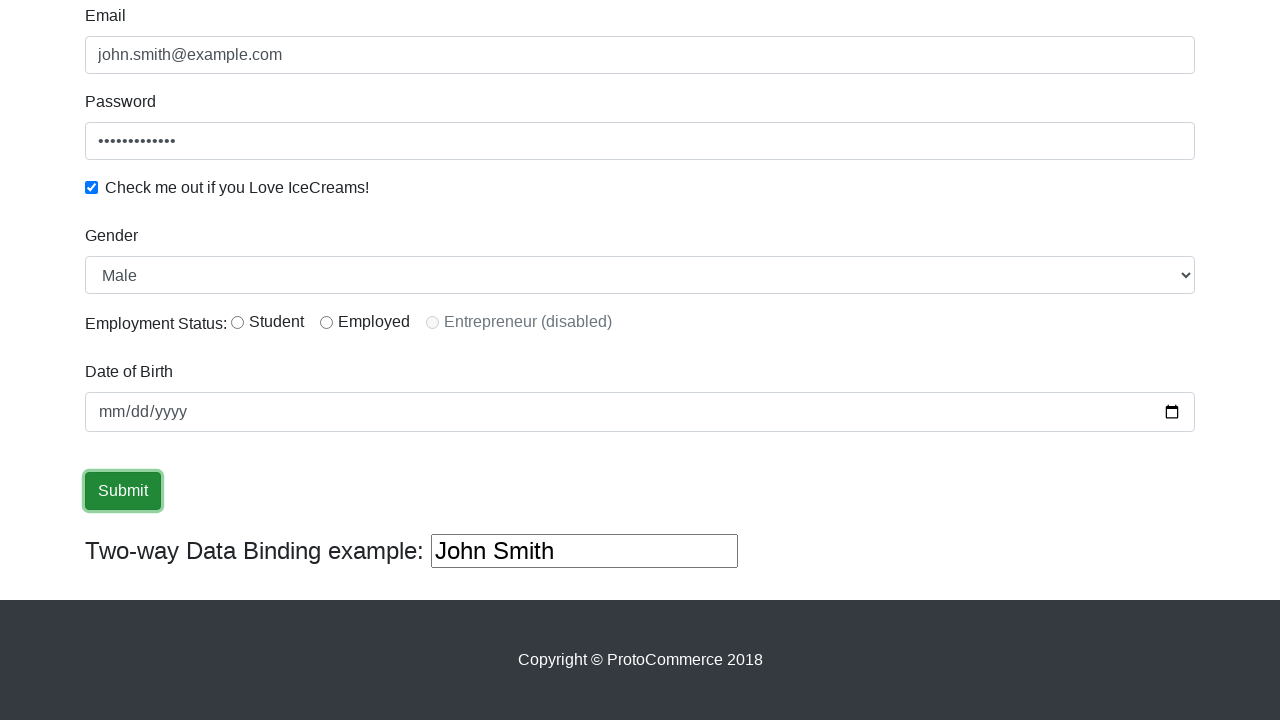